Tests the Home button on the Disappearing Elements page by clicking it and verifying navigation back to the welcome page

Starting URL: http://the-internet.herokuapp.com/

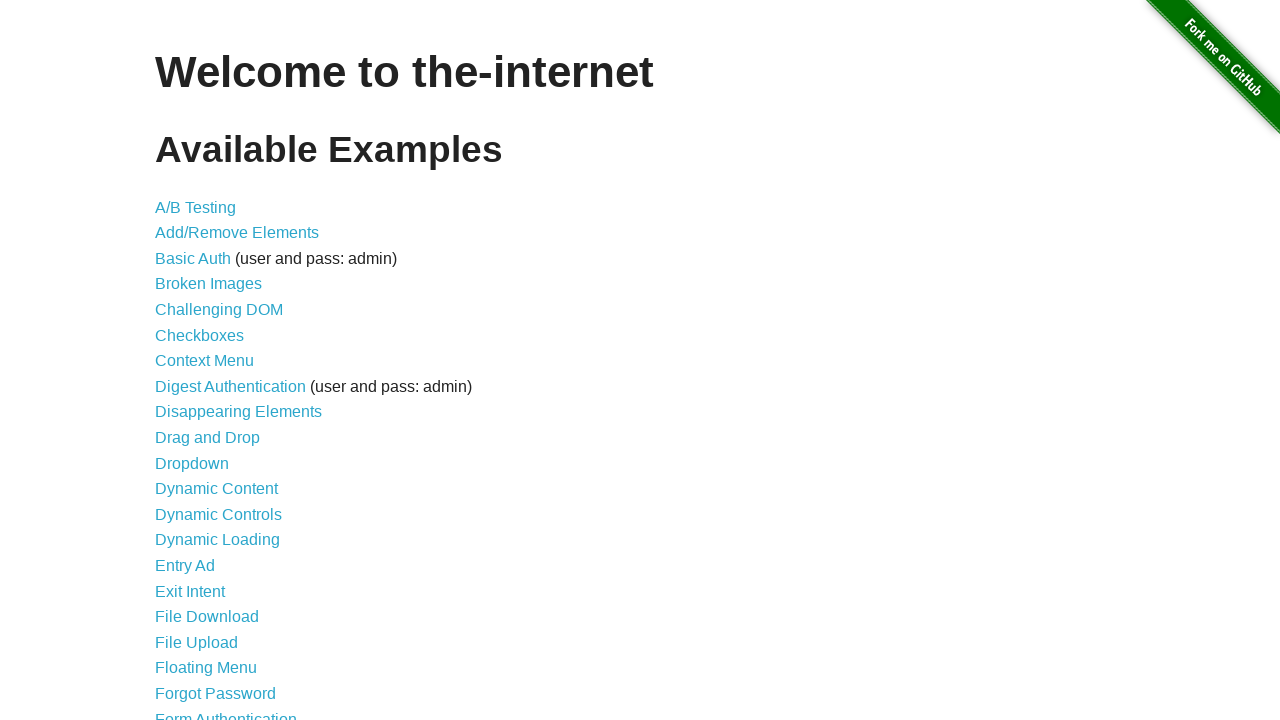

Clicked on Disappearing Elements link at (238, 412) on text=Disappearing Elements
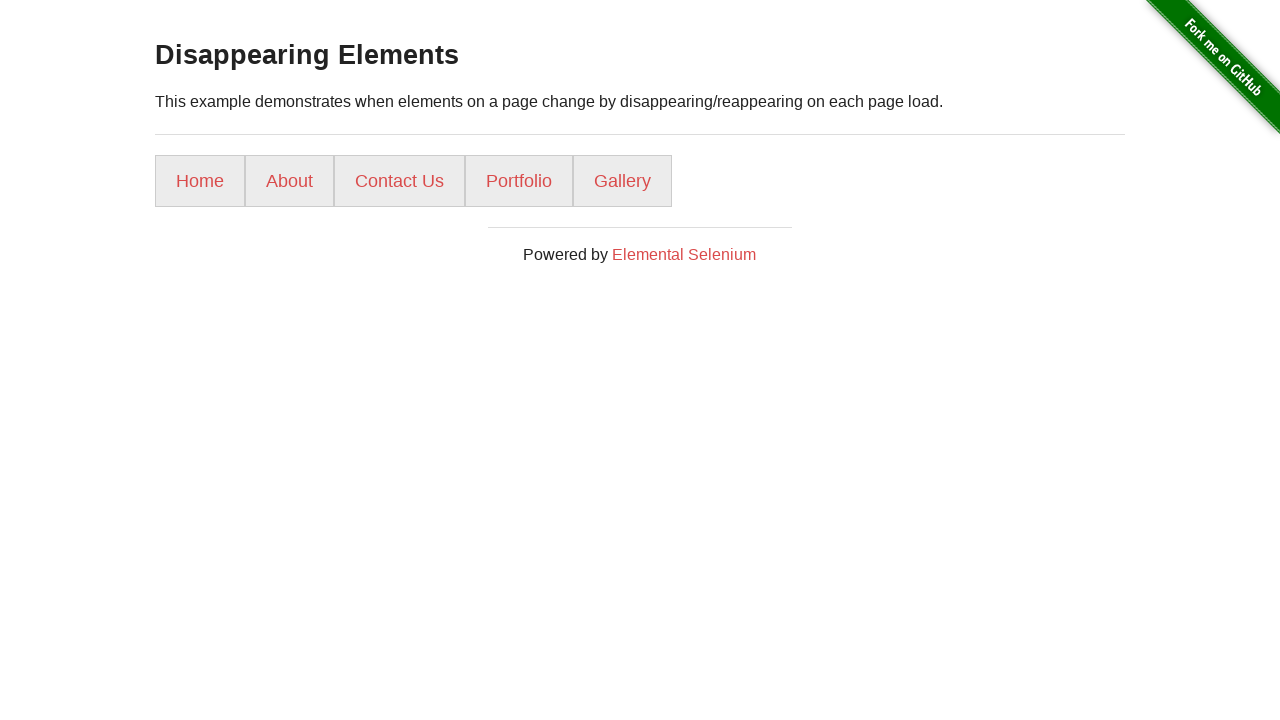

Disappearing Elements page loaded with heading visible
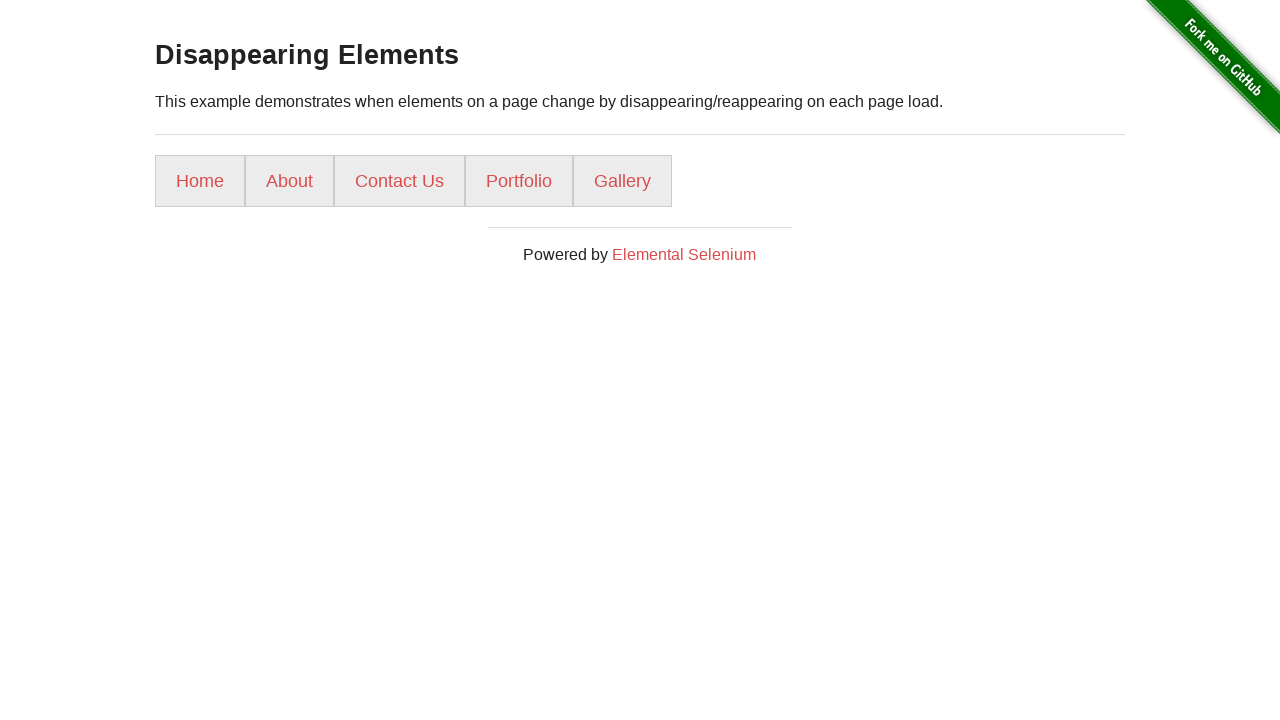

Clicked Home button at (200, 181) on text=Home
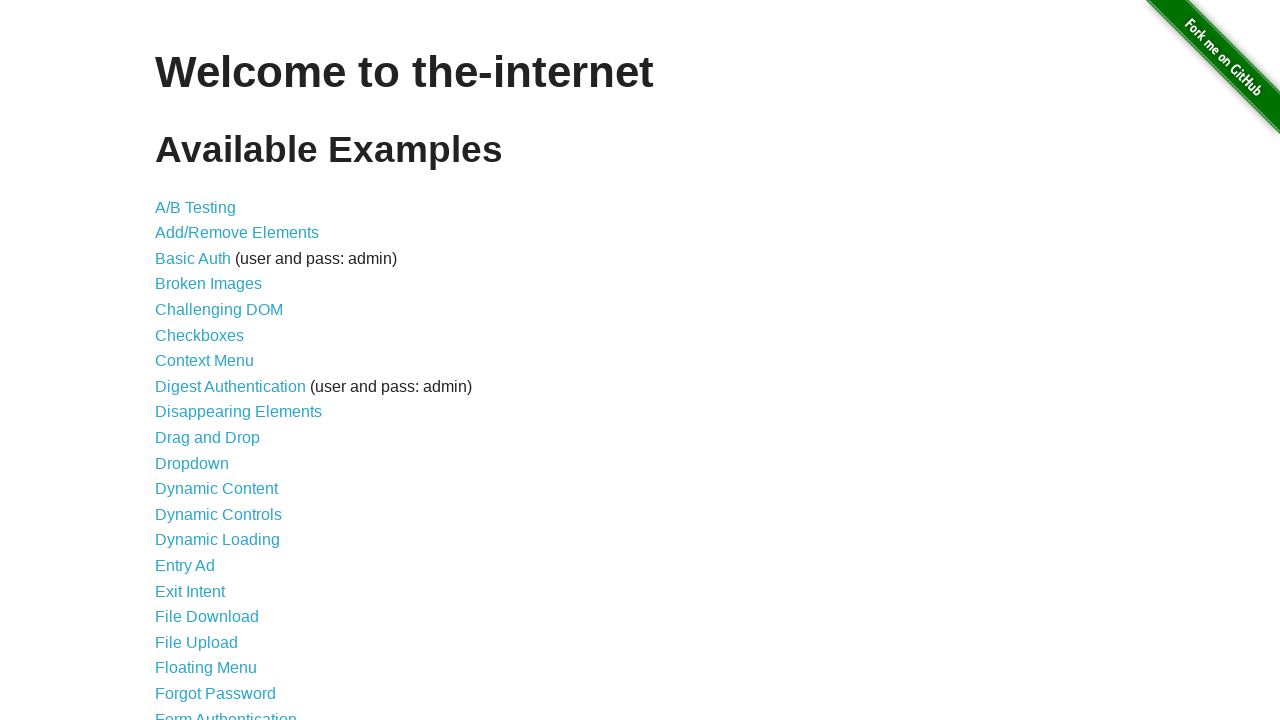

Navigated back to welcome page with heading visible
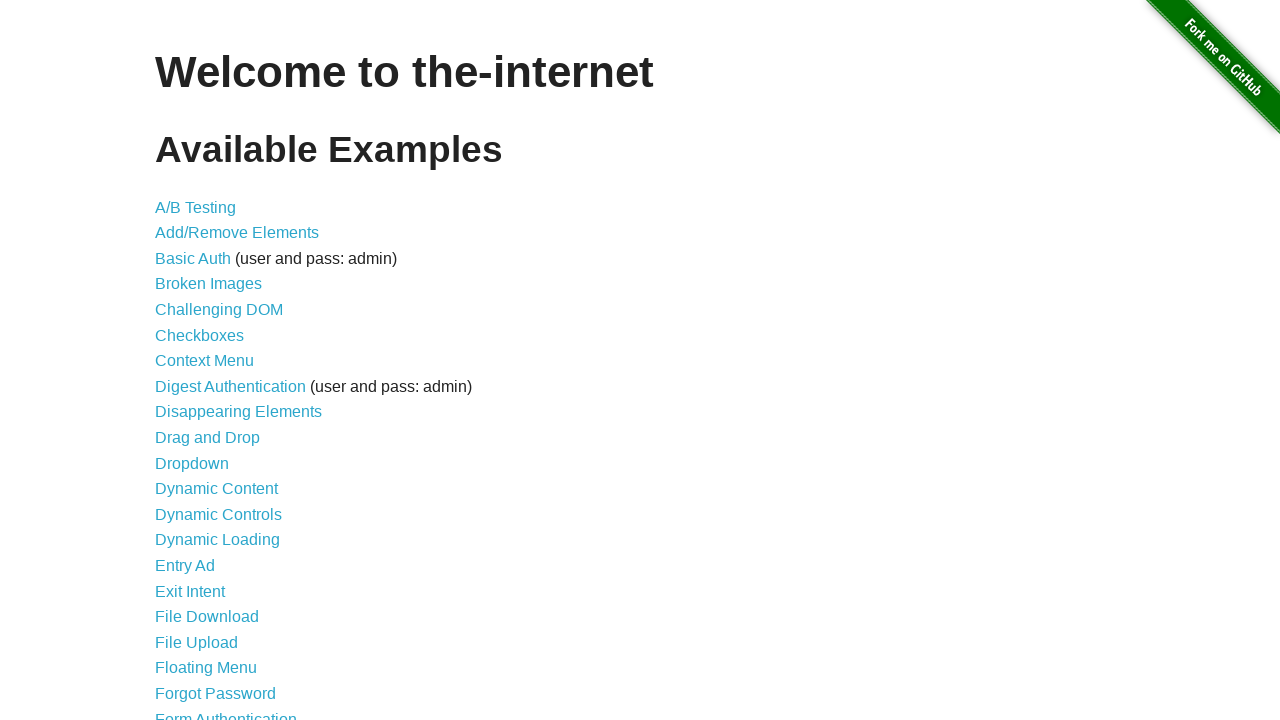

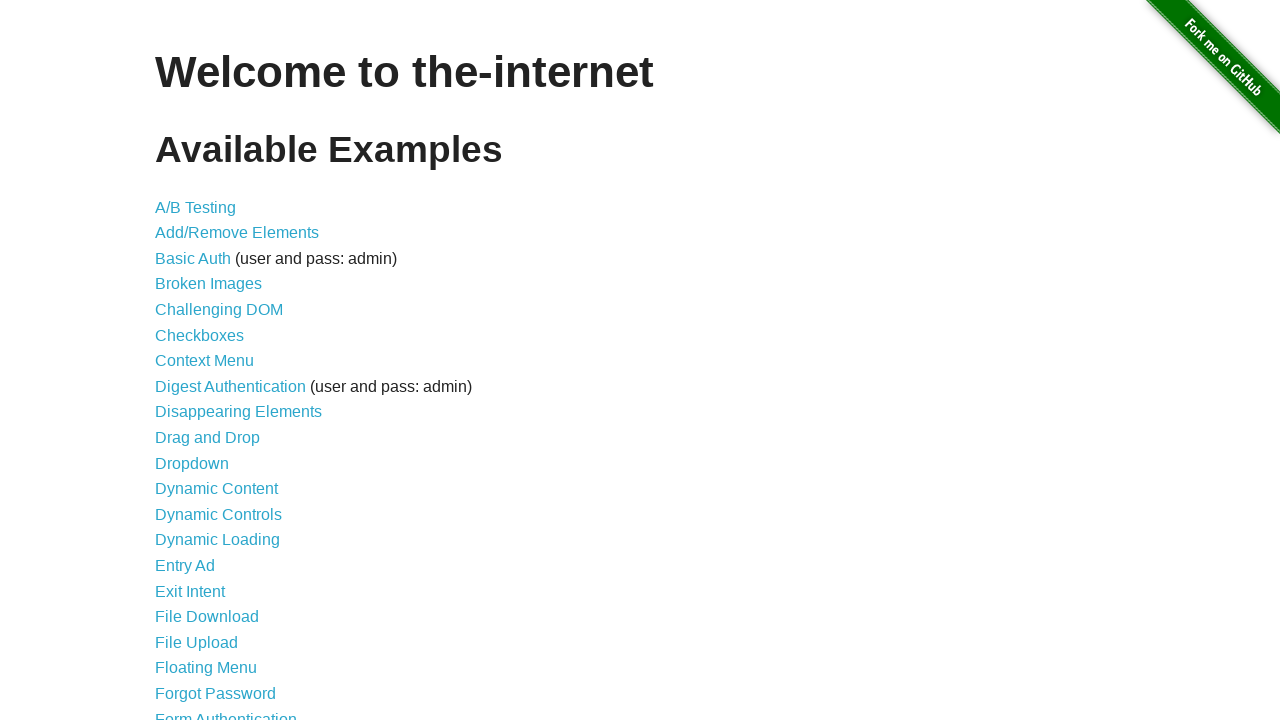